Tests right-click (context click) functionality on a button element and verifies that the correct message appears after the right-click action is performed.

Starting URL: https://demoqa.com/buttons

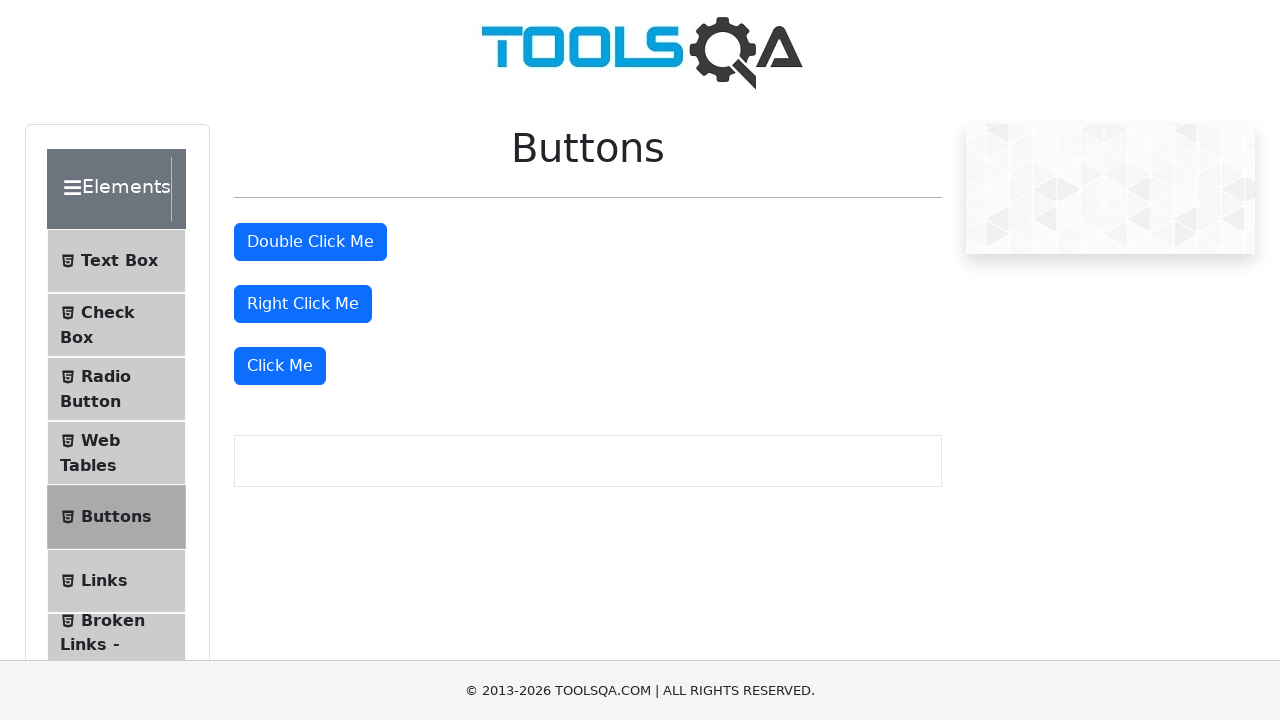

Located the 'Right Click Me' button element
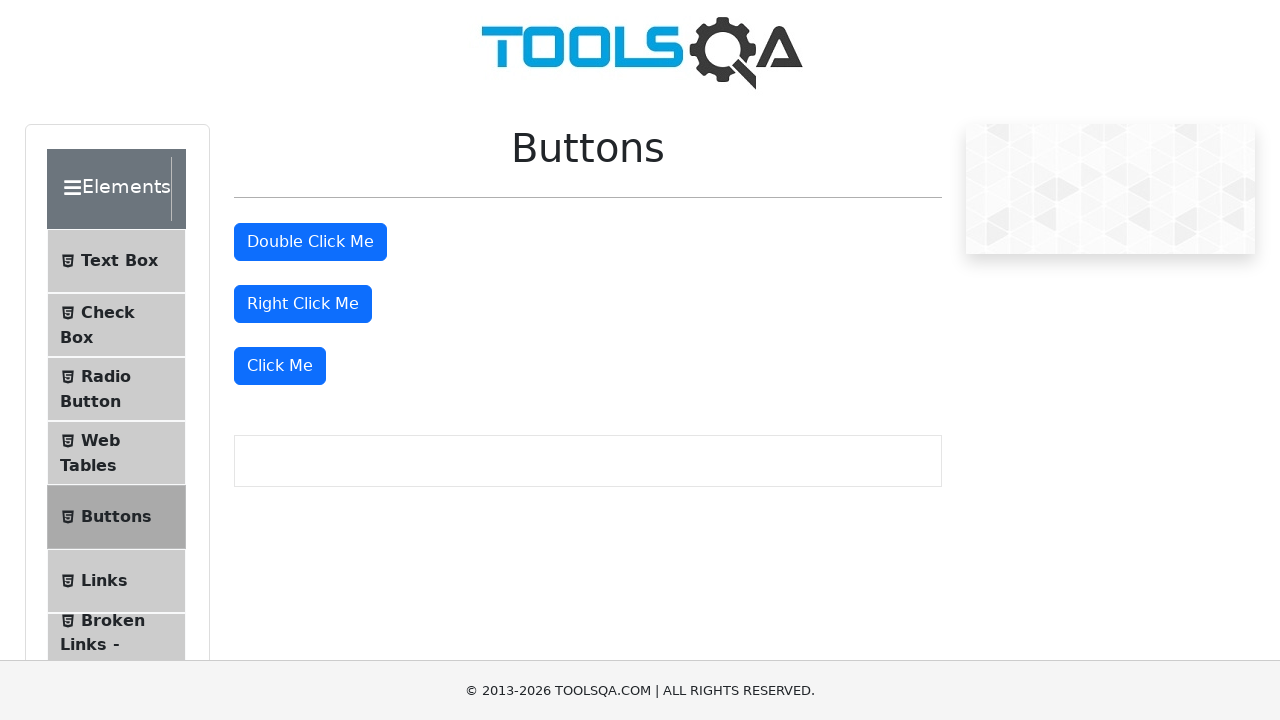

Performed right-click (context click) on the button at (303, 304) on xpath=//button[text()='Right Click Me']
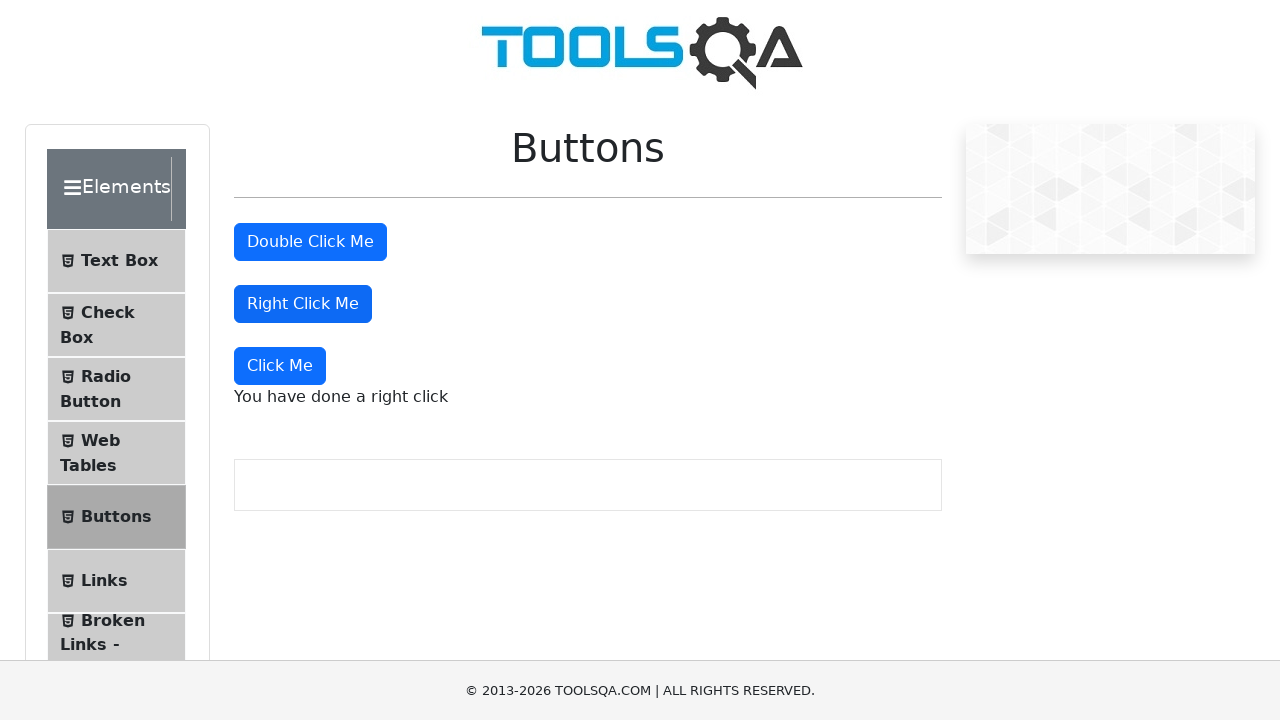

Right-click message element became visible
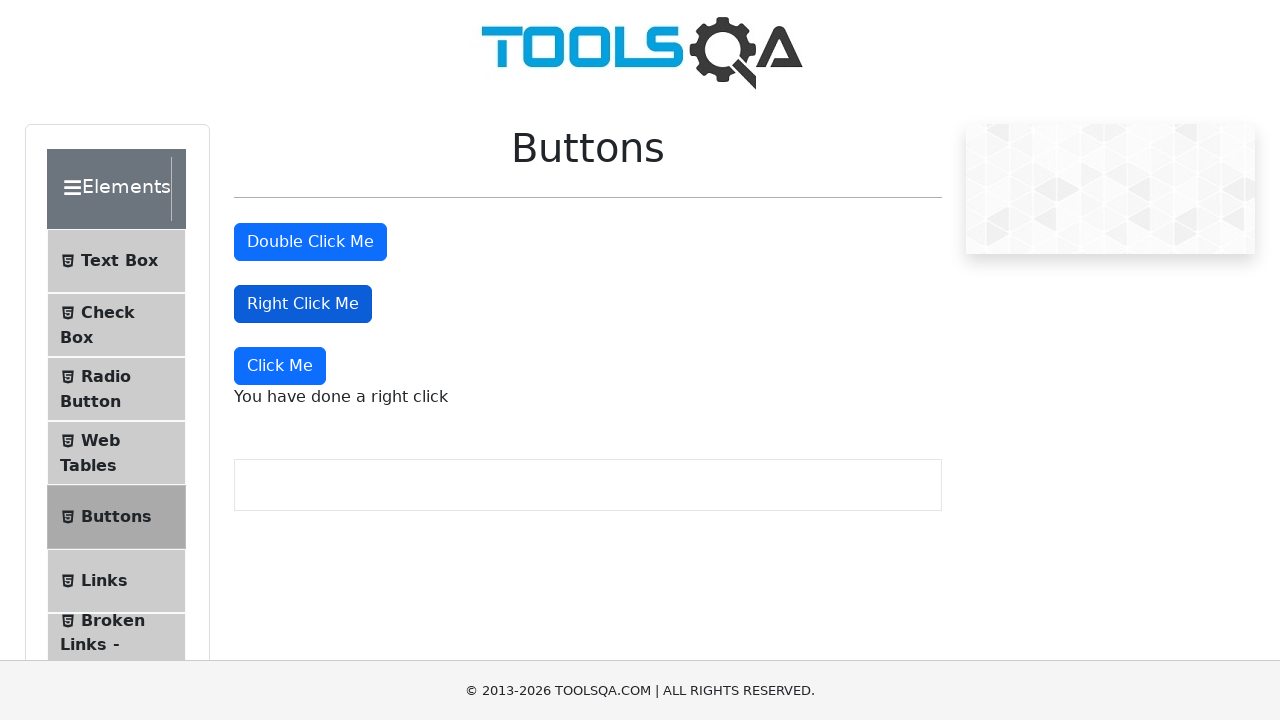

Verified message text is 'You have done a right click'
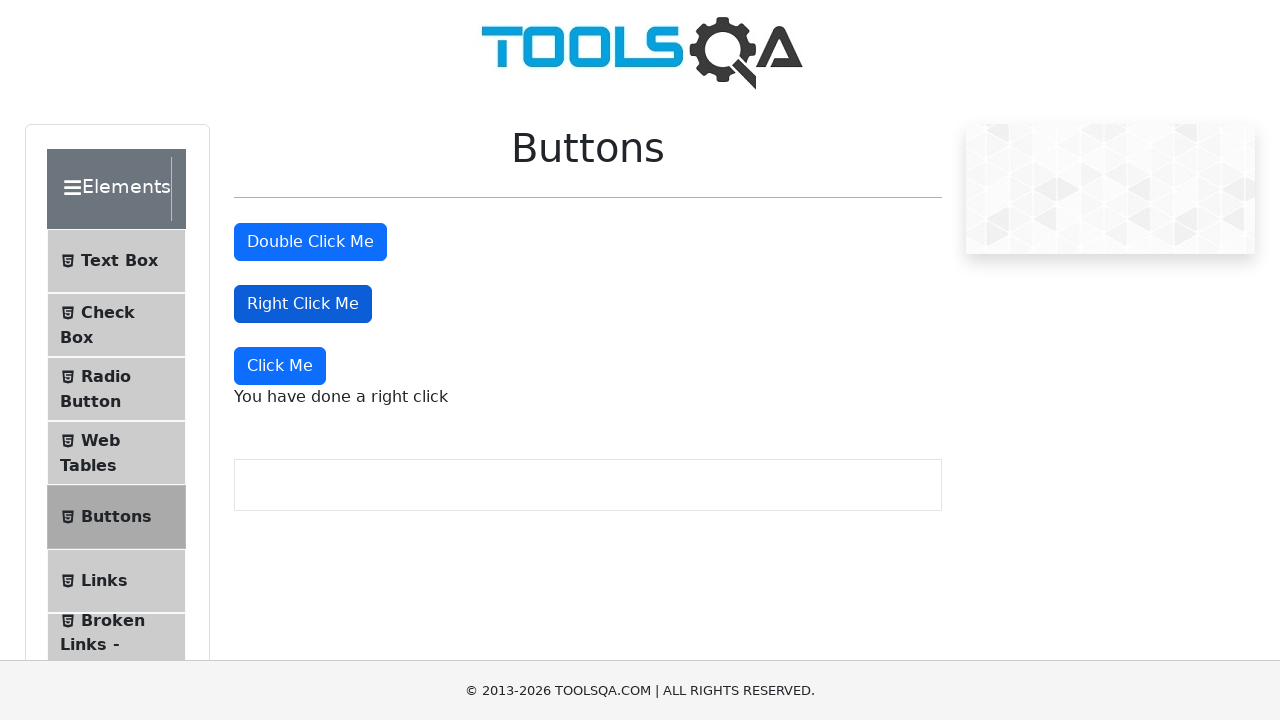

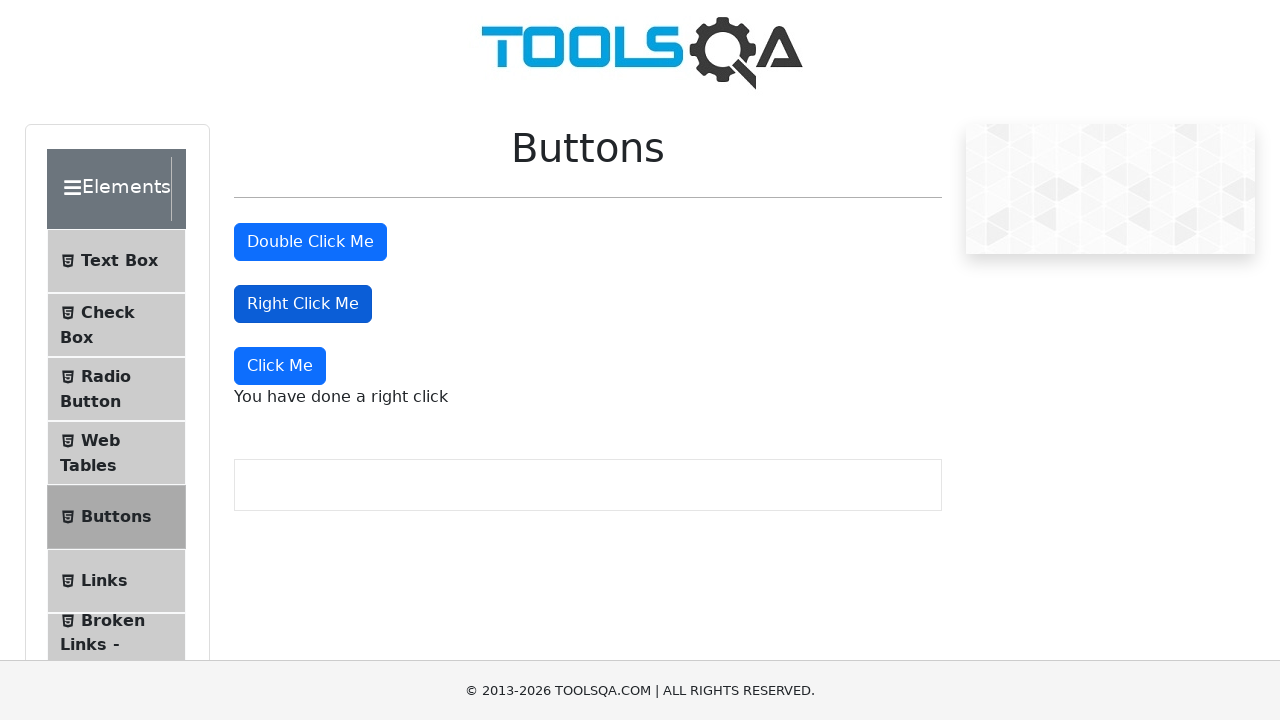